Navigates to Nested Frames, switches to parent frame then child iframe, and verifies "Child Iframe" text

Starting URL: https://demoqa.com

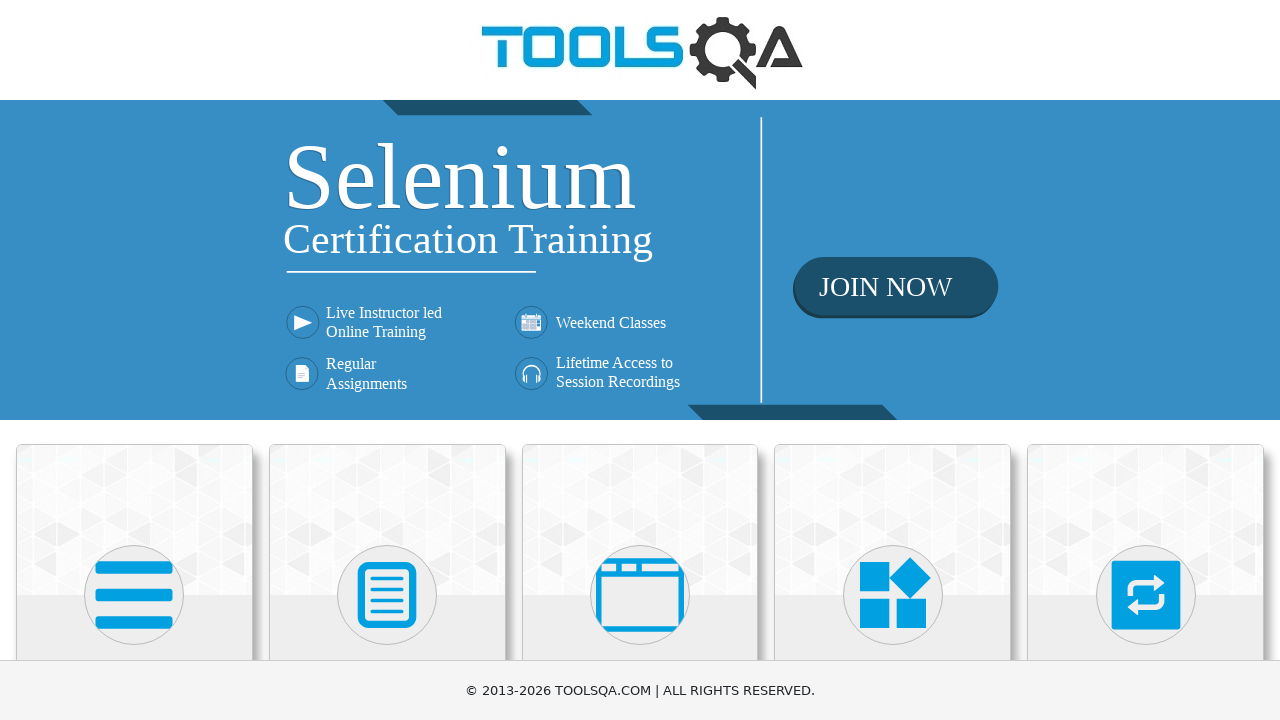

Clicked on Alerts, Frame & Windows card at (640, 520) on div.card:has-text('Alerts, Frame & Windows')
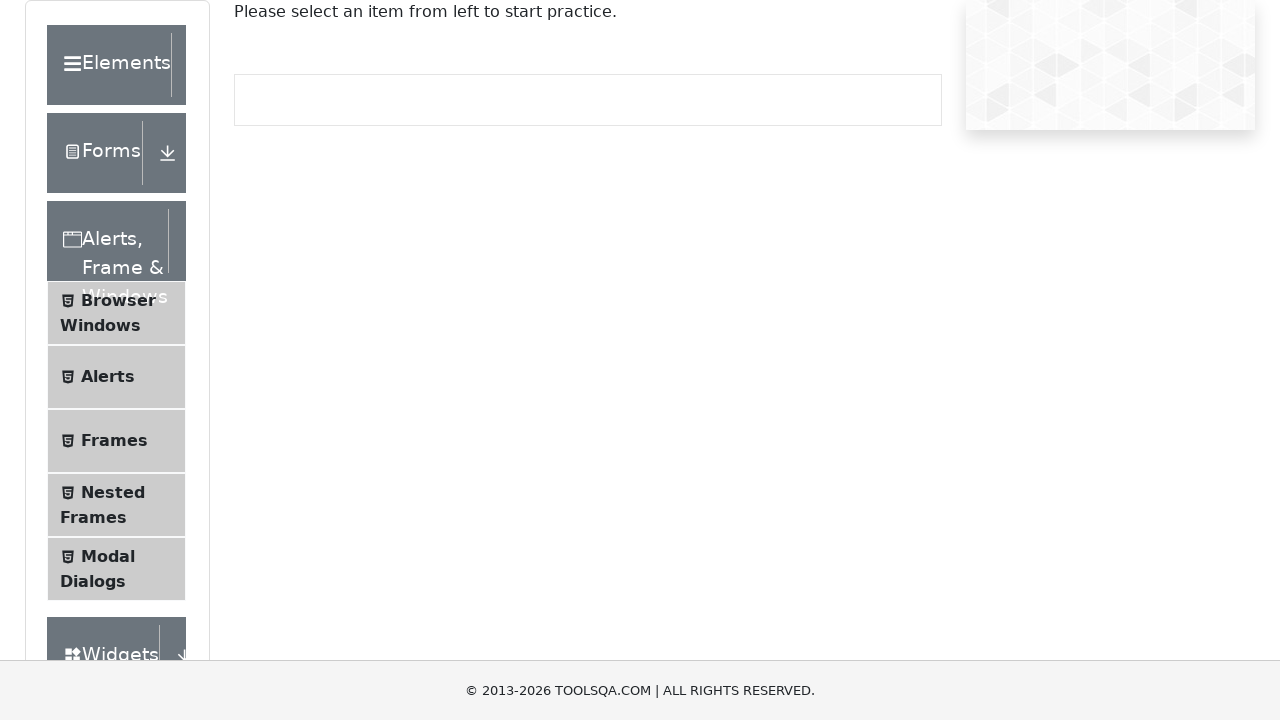

Clicked on Nested Frames link at (113, 492) on text=Nested Frames
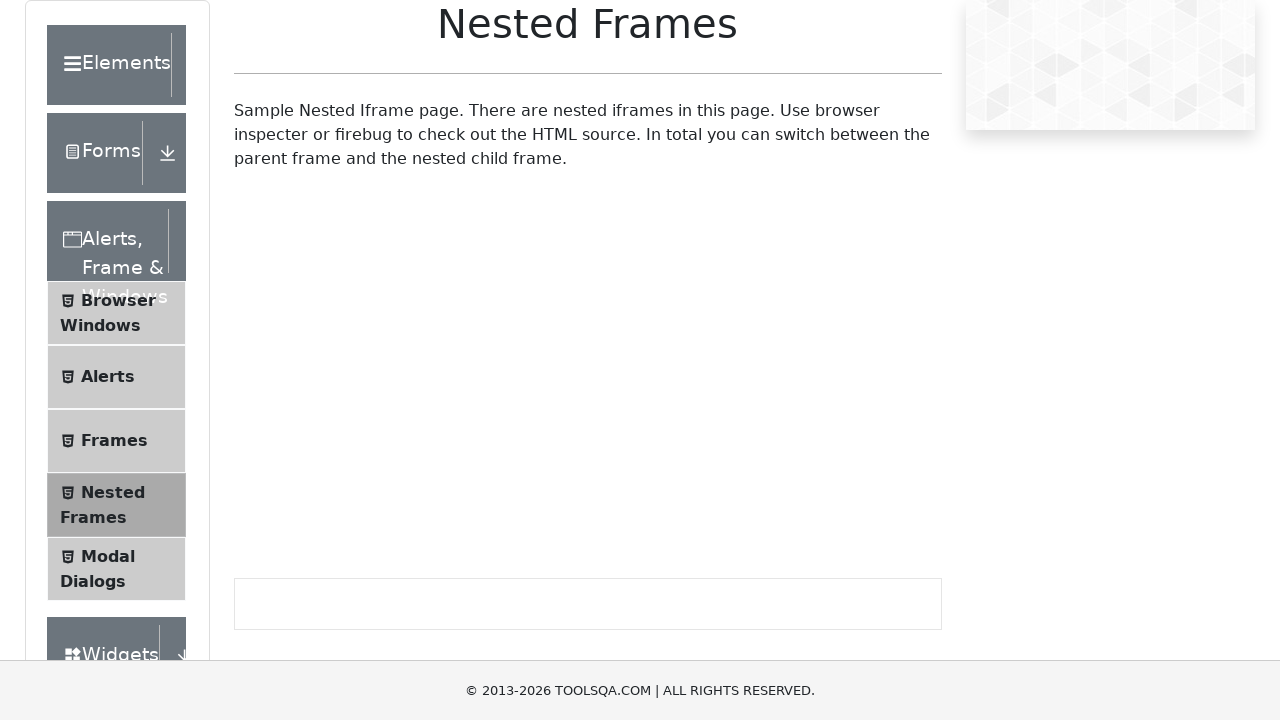

Located parent frame with id 'frame1'
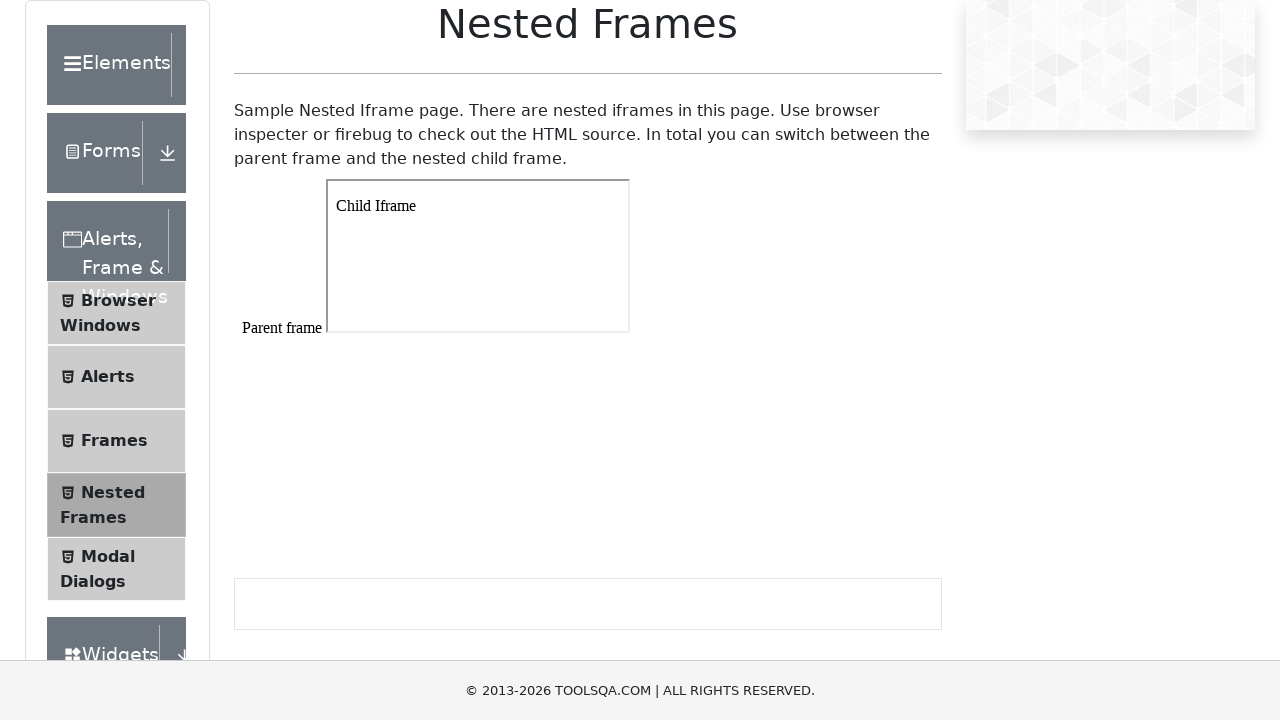

Located child iframe within parent frame
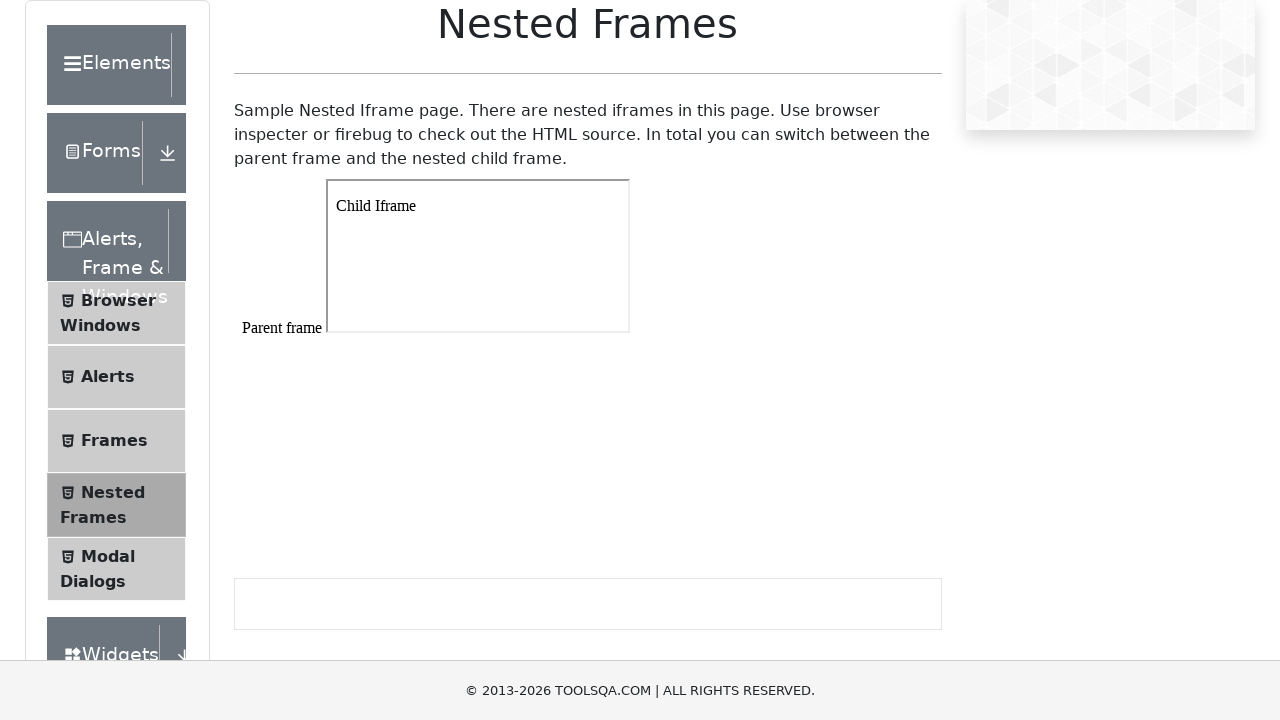

Extracted text content from child iframe paragraph element
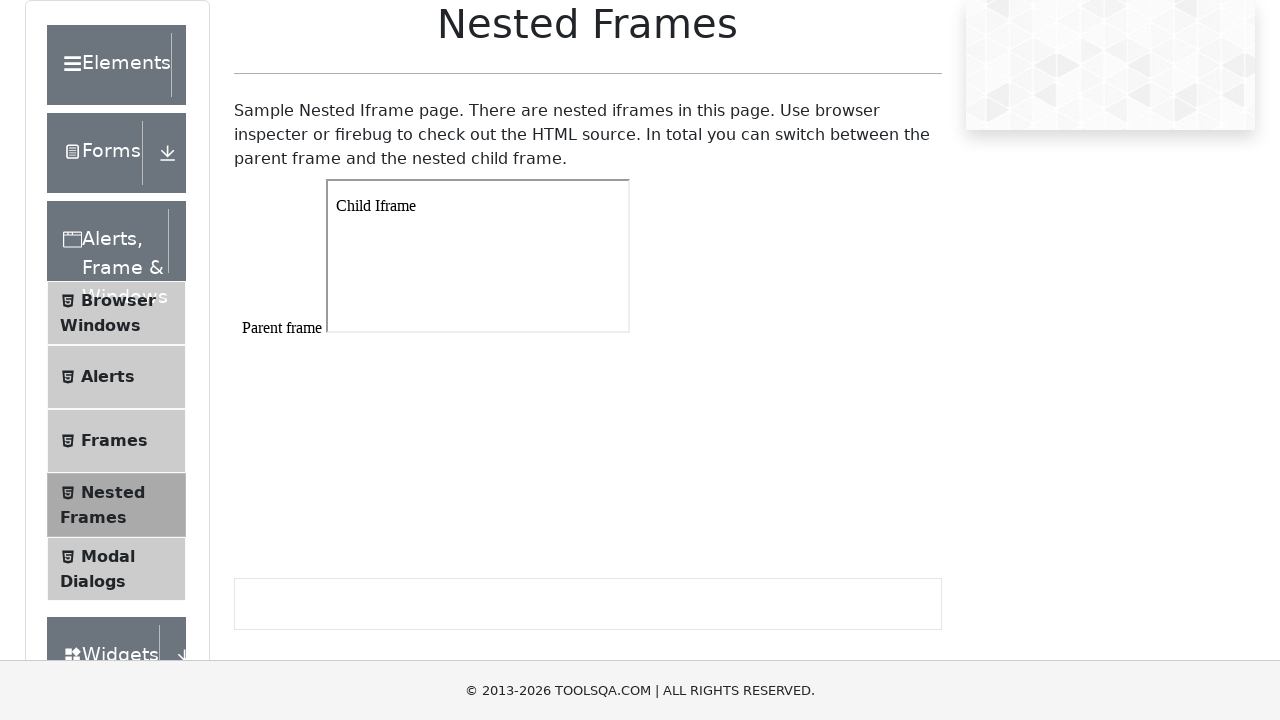

Verified 'Child Iframe' text is displayed in child iframe
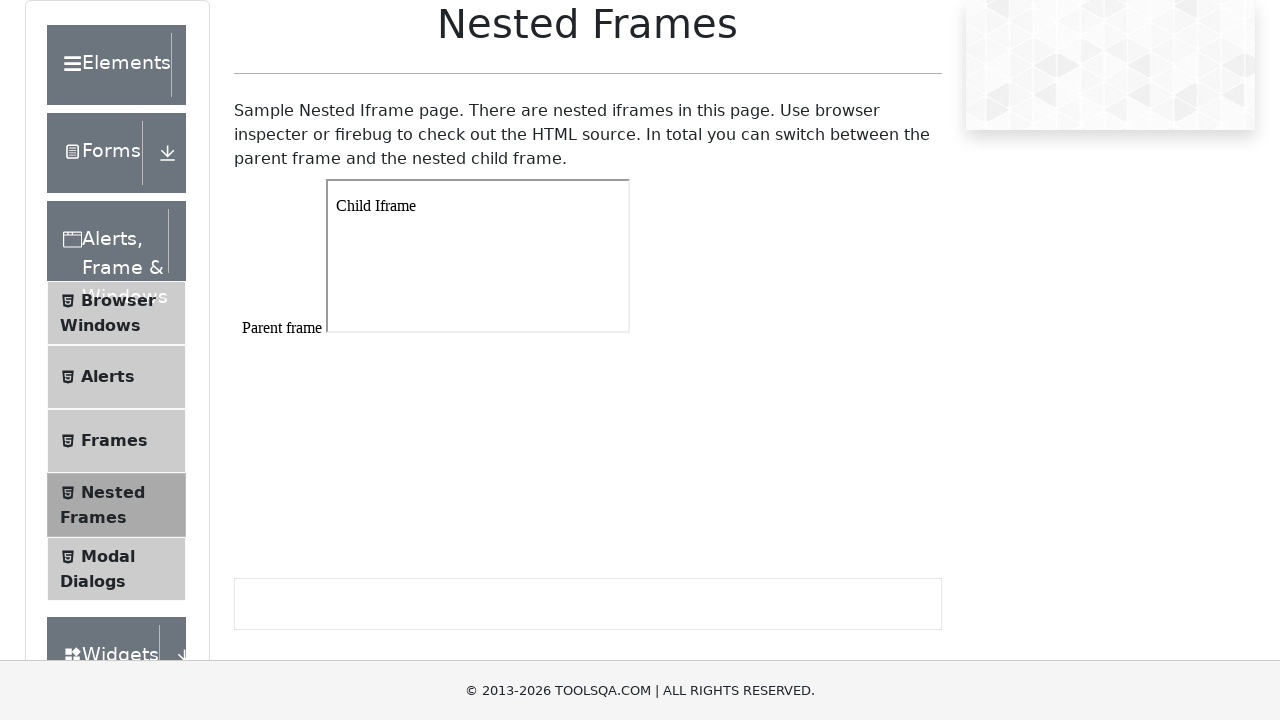

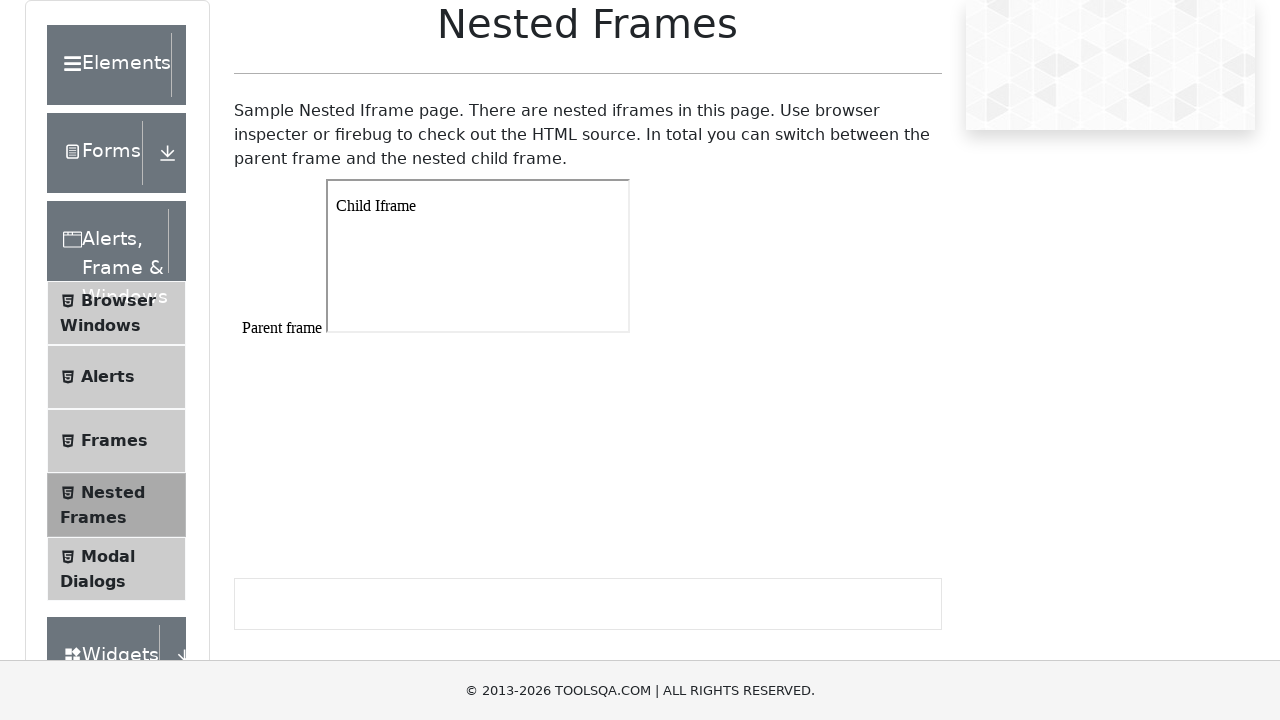